Tests checkbox interactions and radio button selection on a travel booking form, including checking friends/family and senior citizen discount options

Starting URL: https://rahulshettyacademy.com/dropdownsPractise/

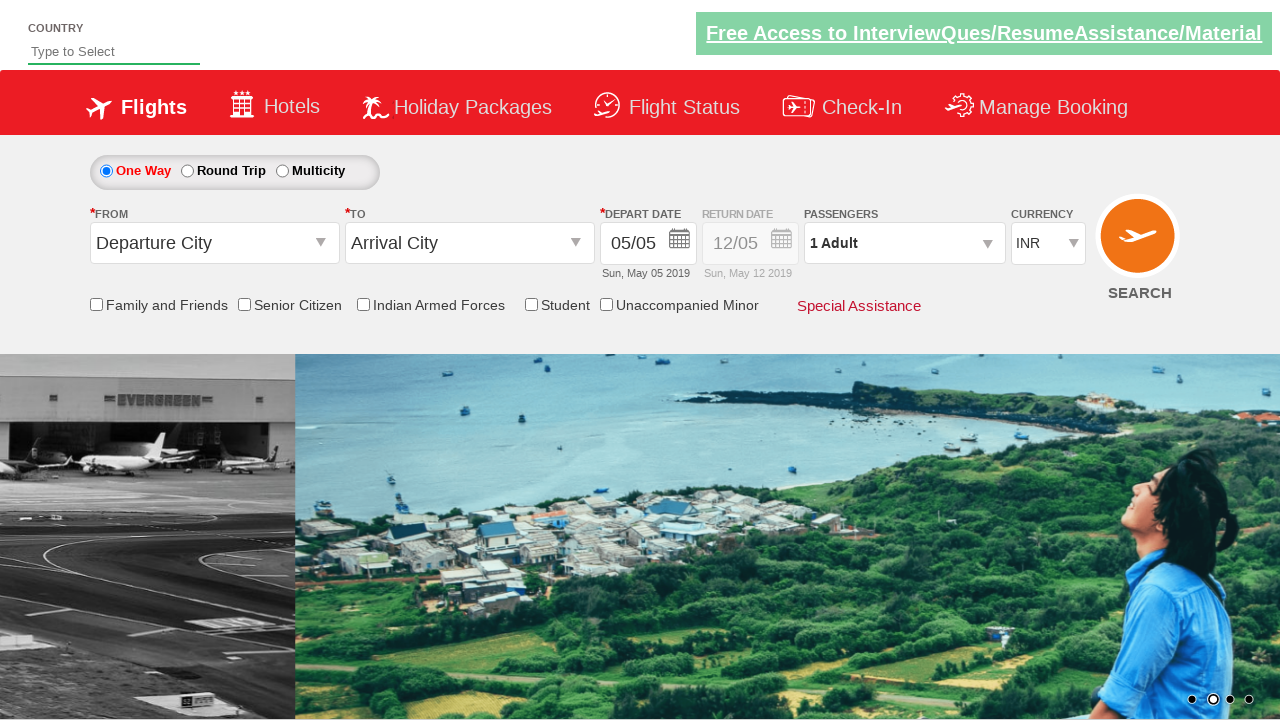

Clicked Friends & Family checkbox at (96, 304) on #ctl00_mainContent_chk_friendsandfamily
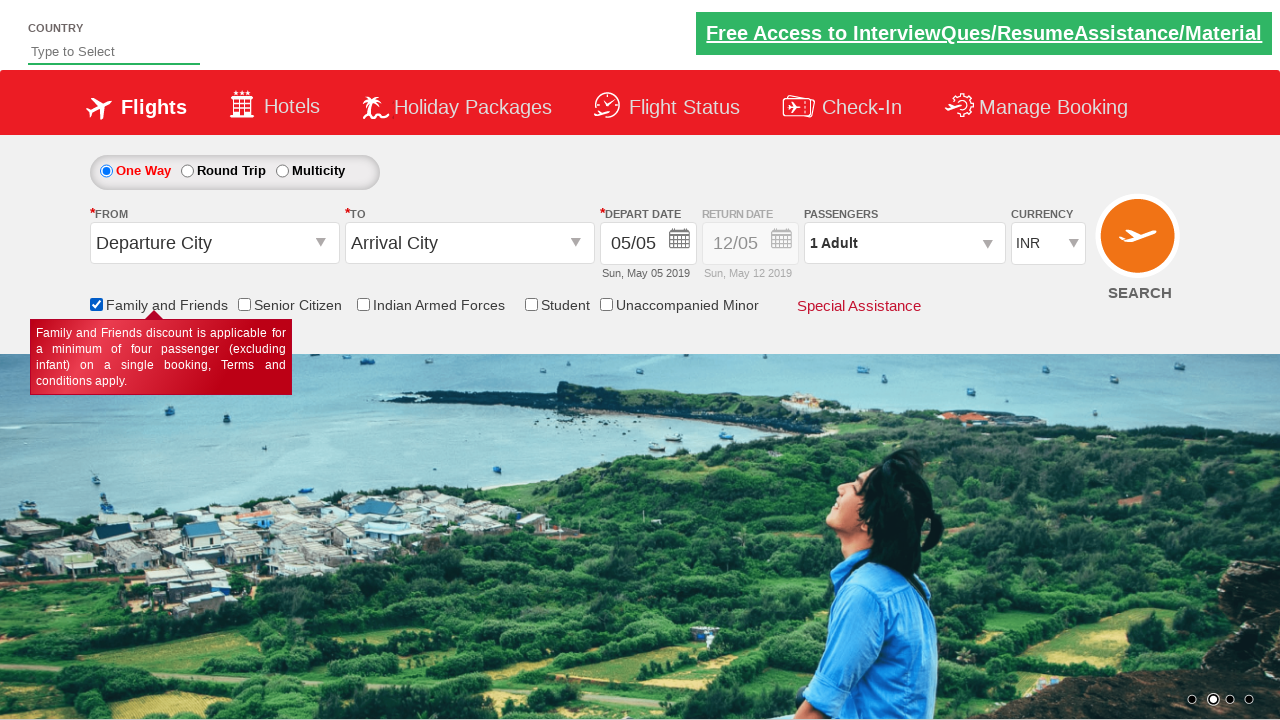

Clicked Senior Citizen Discount checkbox at (244, 304) on #ctl00_mainContent_chk_SeniorCitizenDiscount
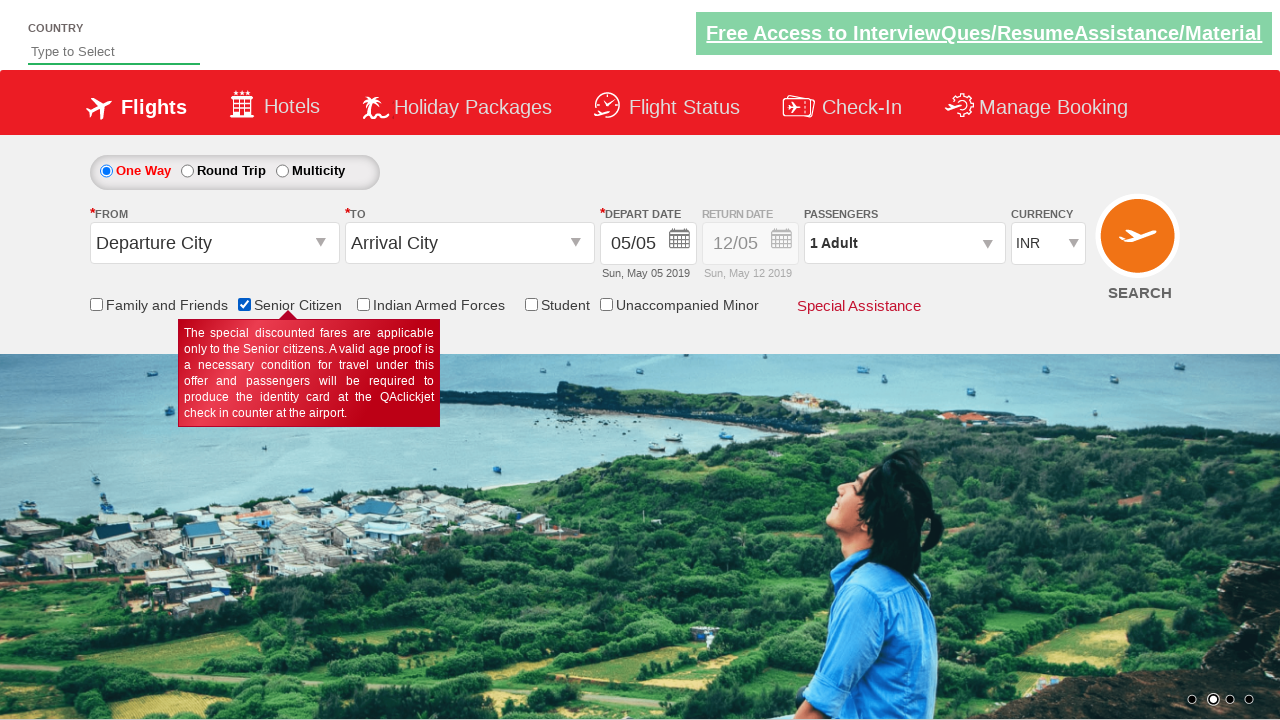

Verified Senior Citizen Discount checkbox is selected
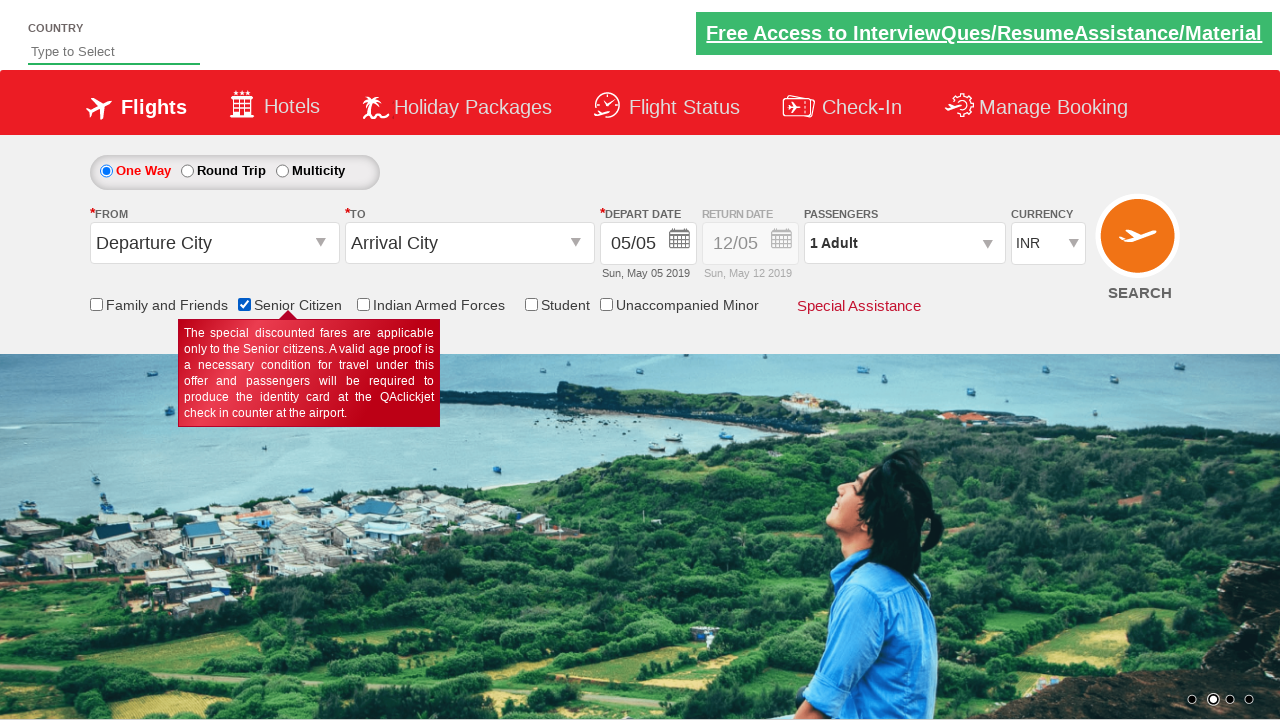

Checked calendar div style attribute for enabled state
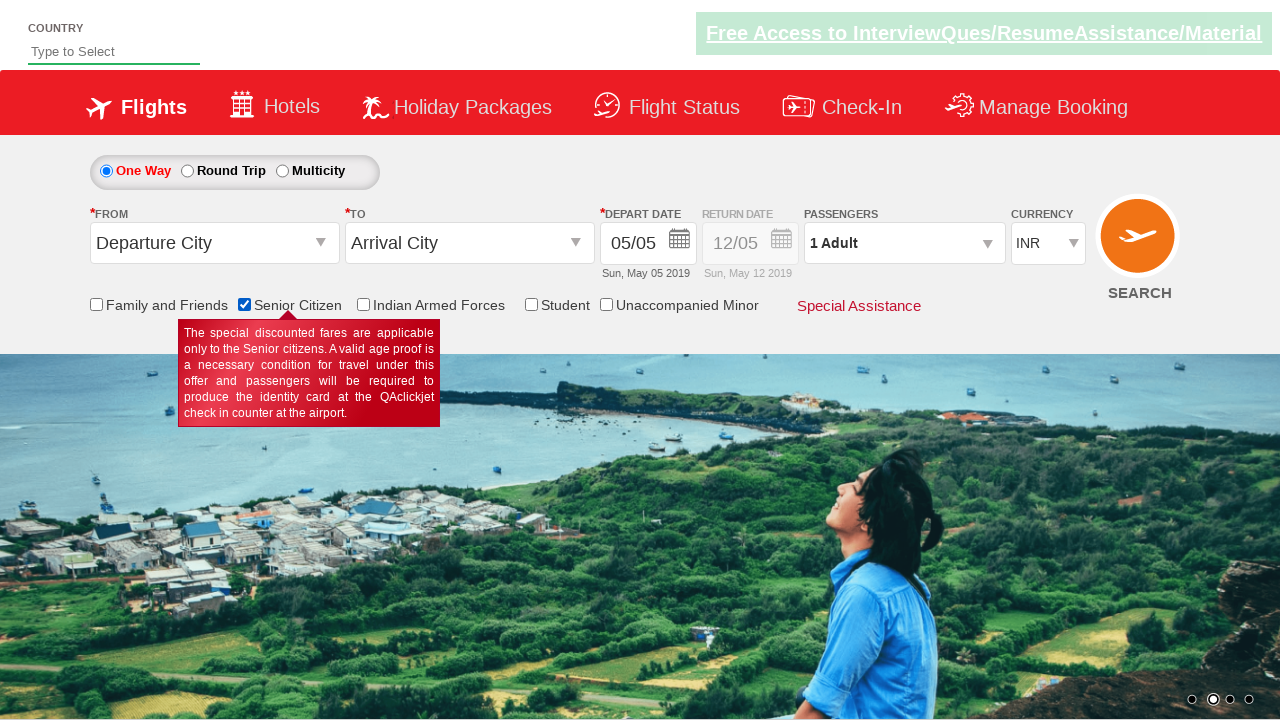

Clicked Round Trip radio button at (187, 171) on #ctl00_mainContent_rbtnl_Trip_1
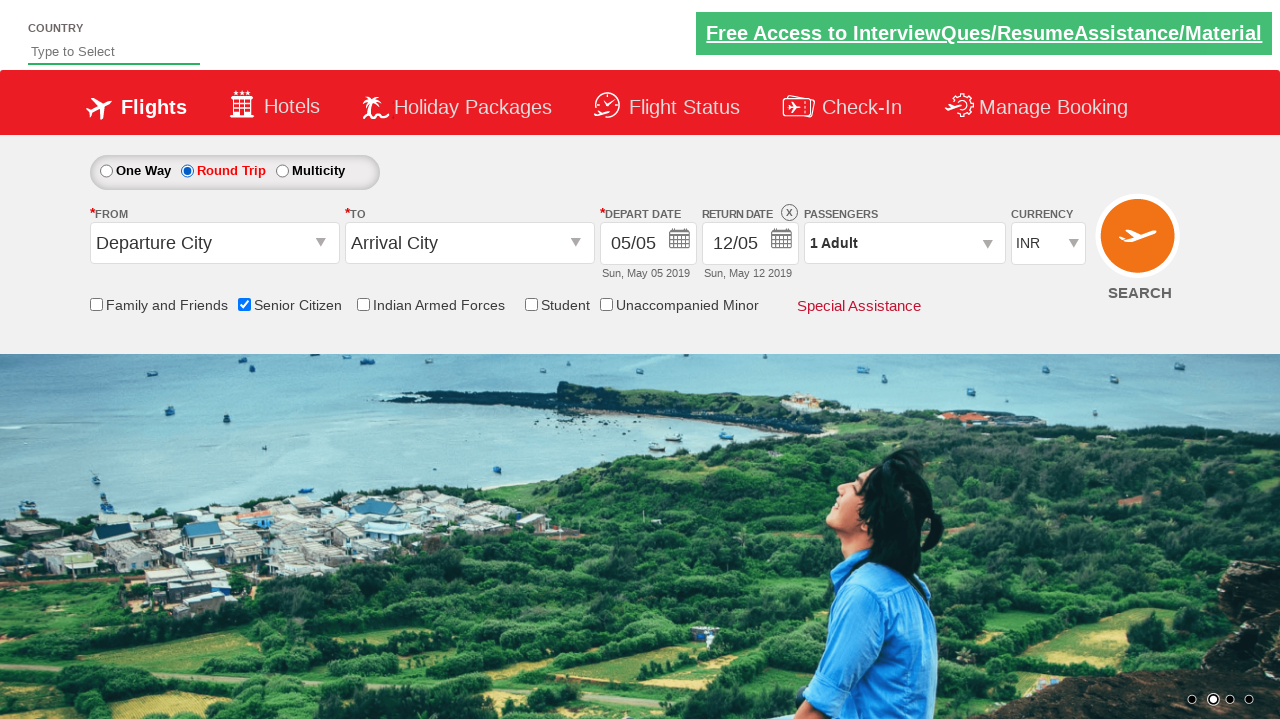

Checked calendar div style attribute after selecting Round Trip
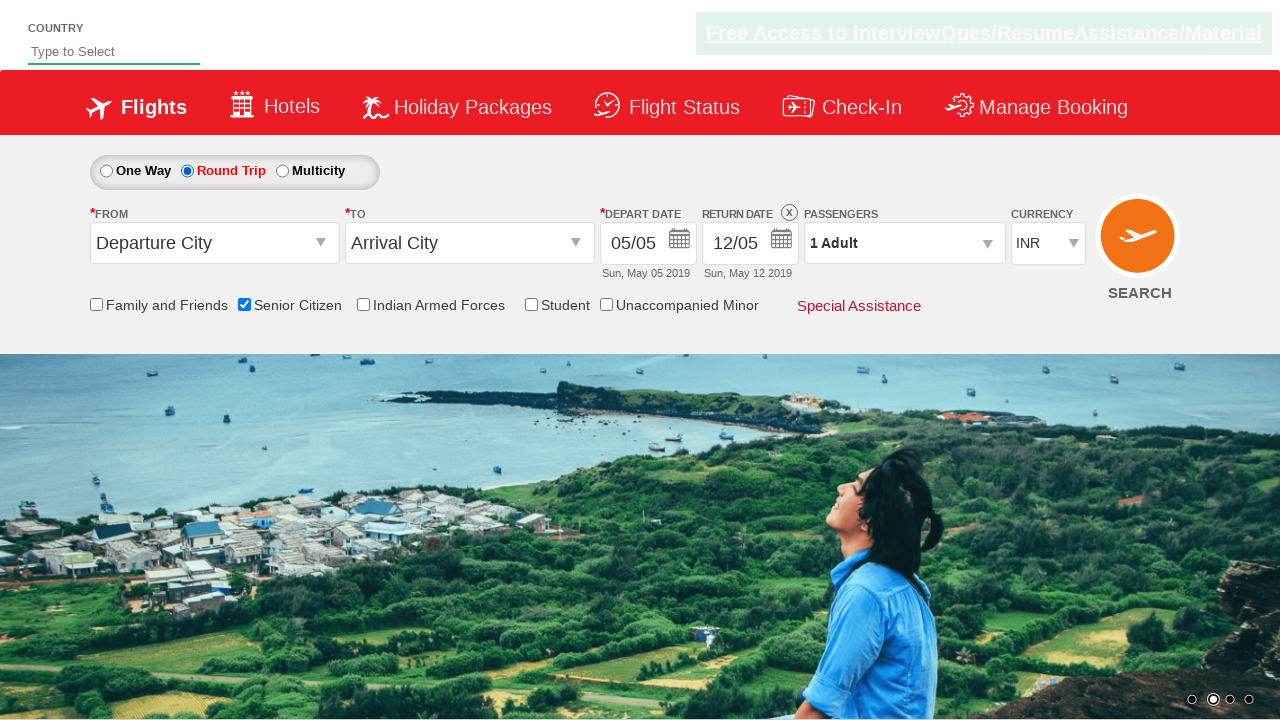

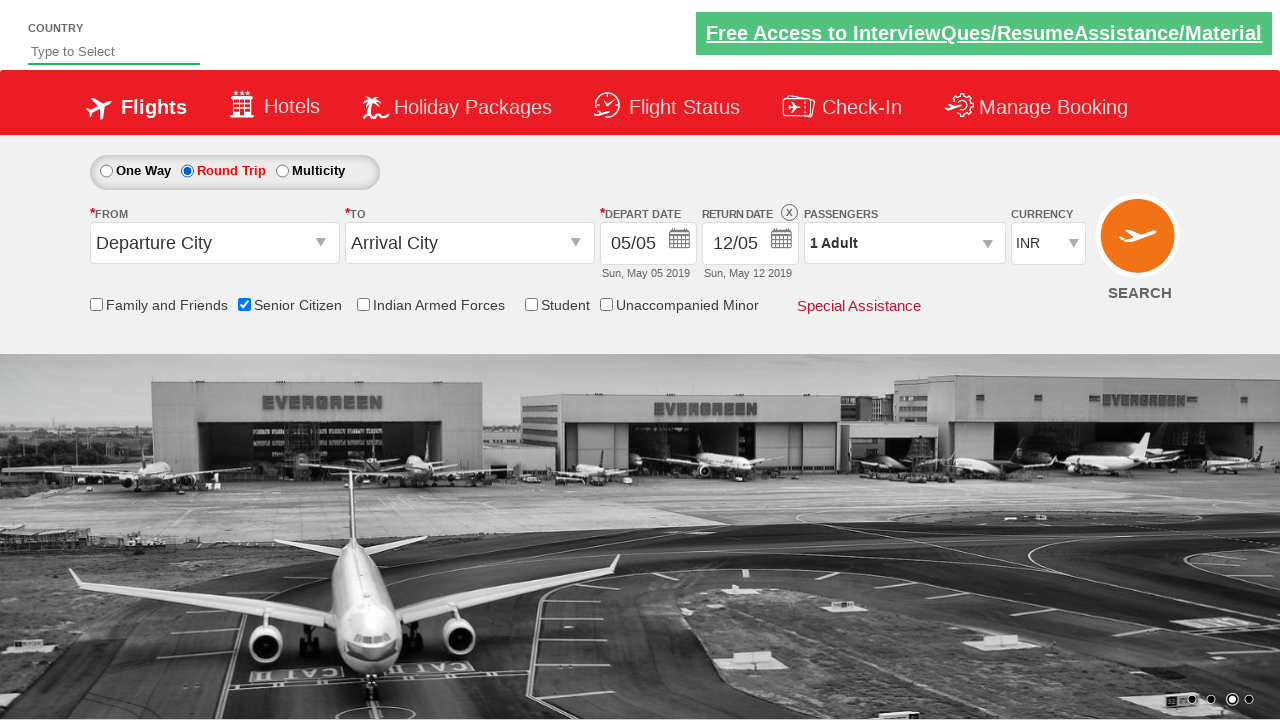